Tests that the toggle all checkbox updates its state based on individual item completion

Starting URL: https://demo.playwright.dev/todomvc

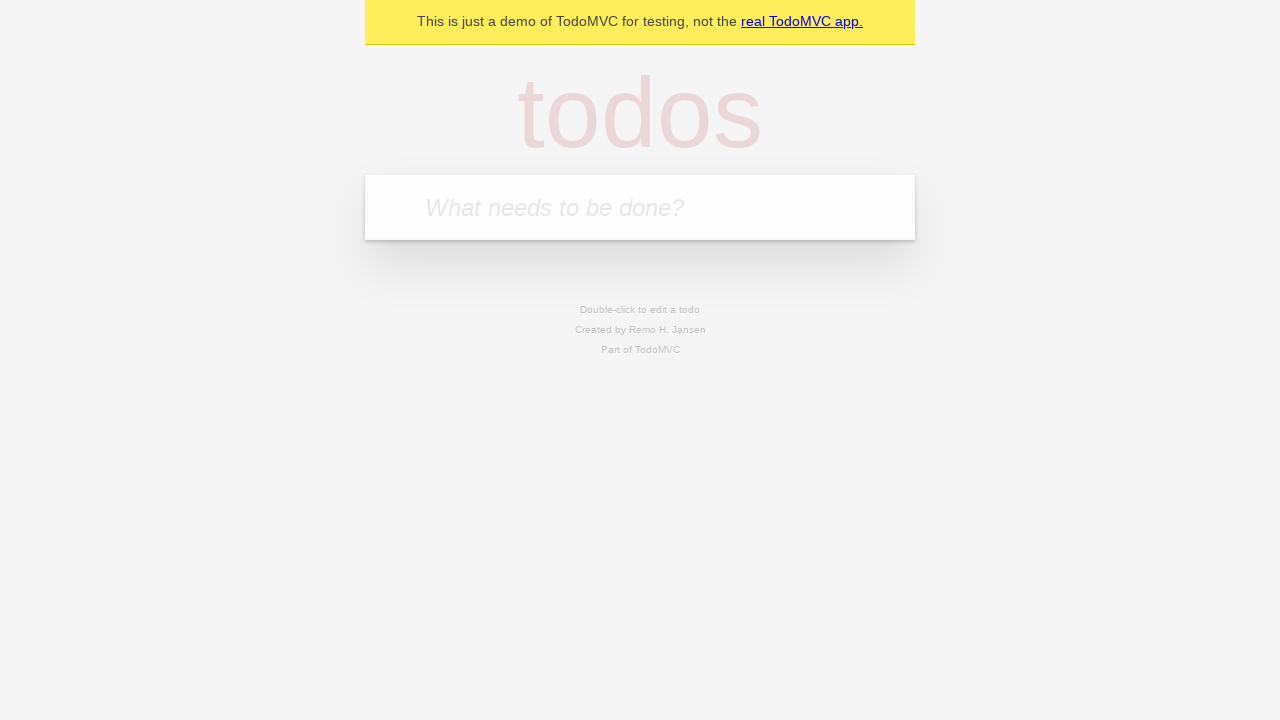

Filled todo input with 'buy some cheese' on internal:attr=[placeholder="What needs to be done?"i]
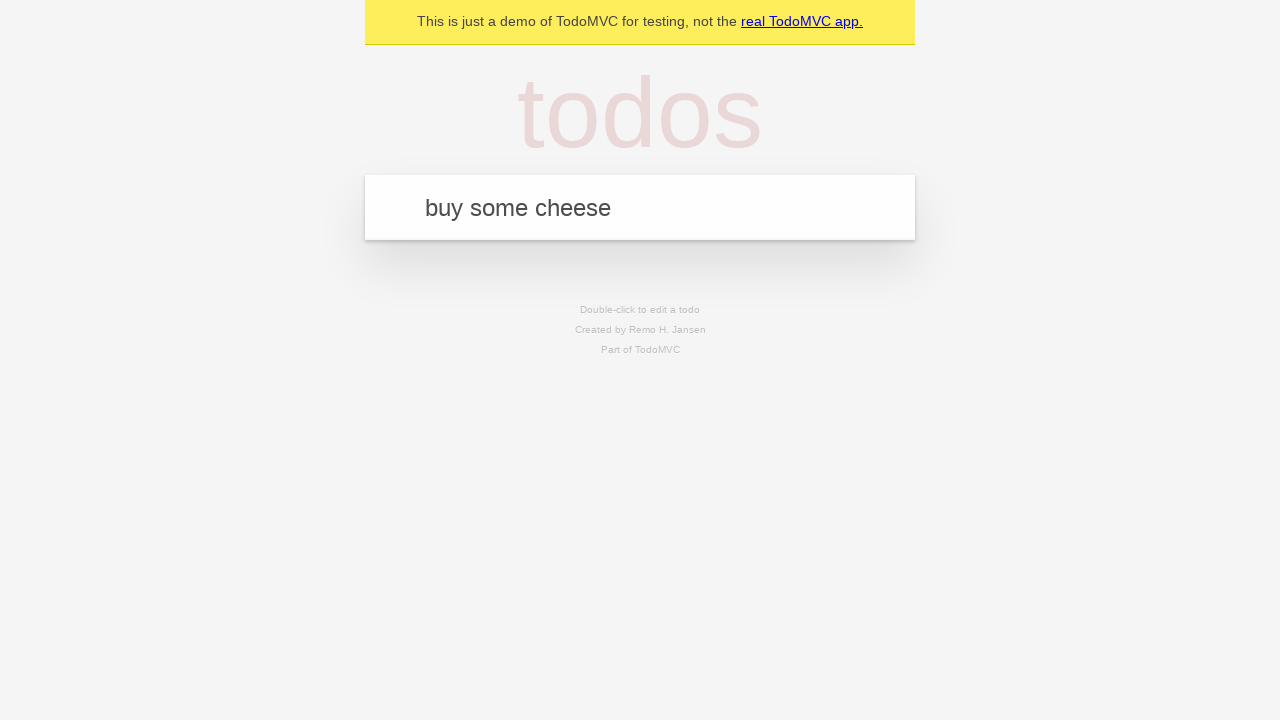

Pressed Enter to add first todo on internal:attr=[placeholder="What needs to be done?"i]
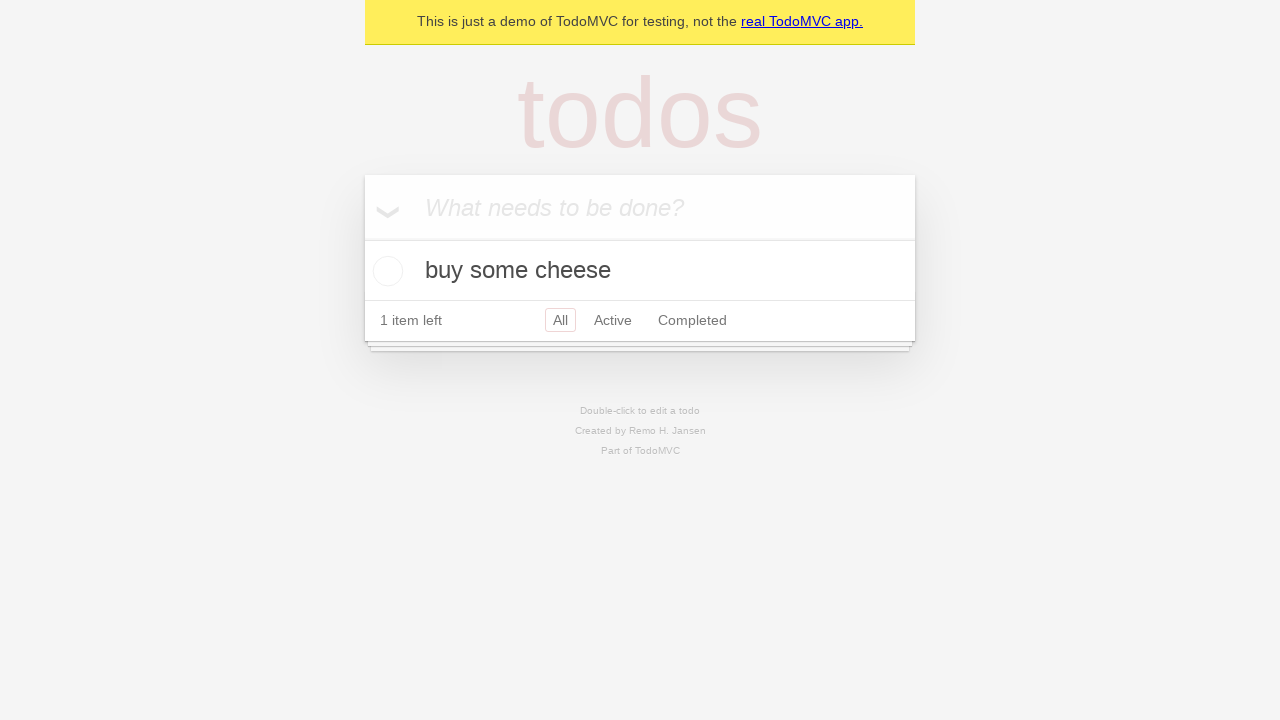

Filled todo input with 'feed the cat' on internal:attr=[placeholder="What needs to be done?"i]
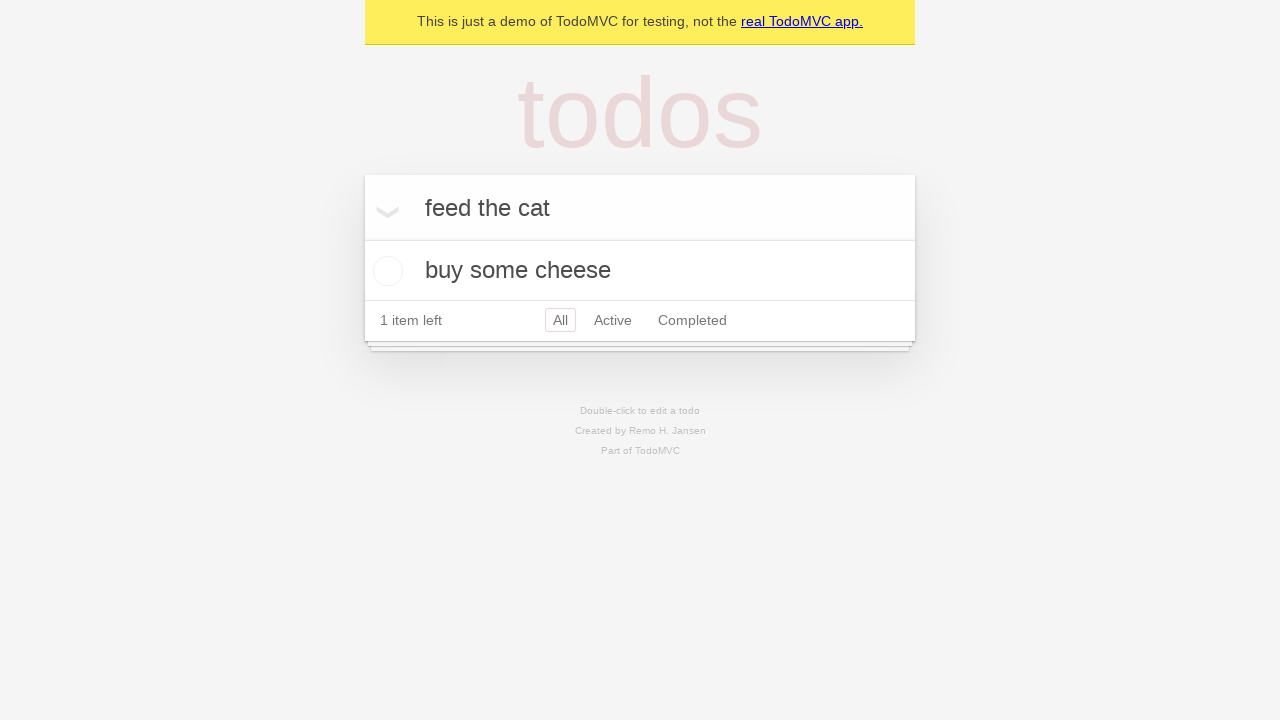

Pressed Enter to add second todo on internal:attr=[placeholder="What needs to be done?"i]
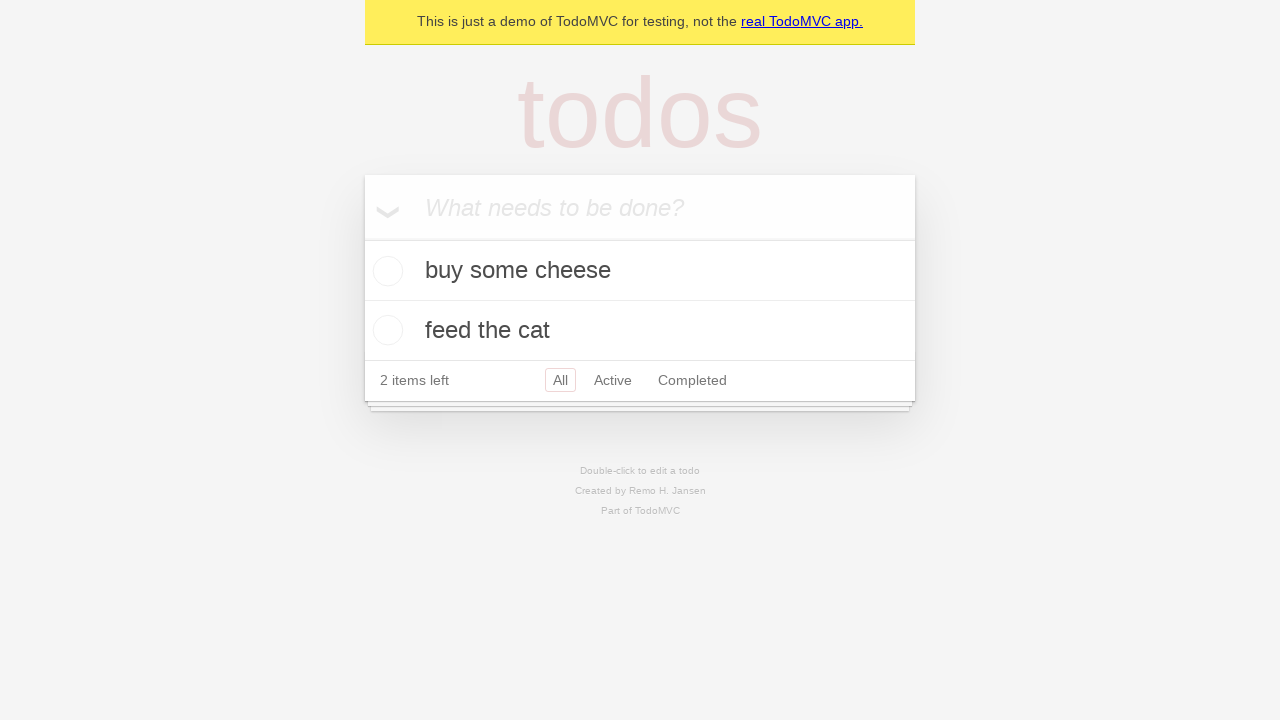

Filled todo input with 'book a doctors appointment' on internal:attr=[placeholder="What needs to be done?"i]
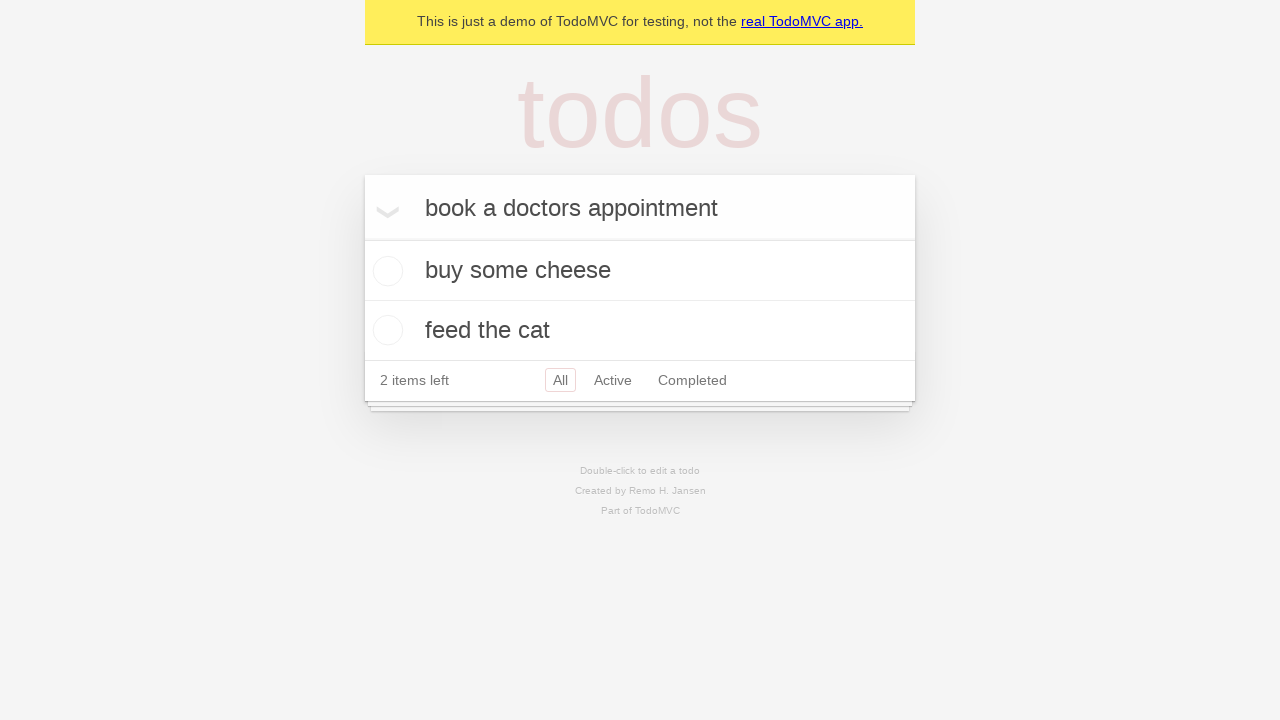

Pressed Enter to add third todo on internal:attr=[placeholder="What needs to be done?"i]
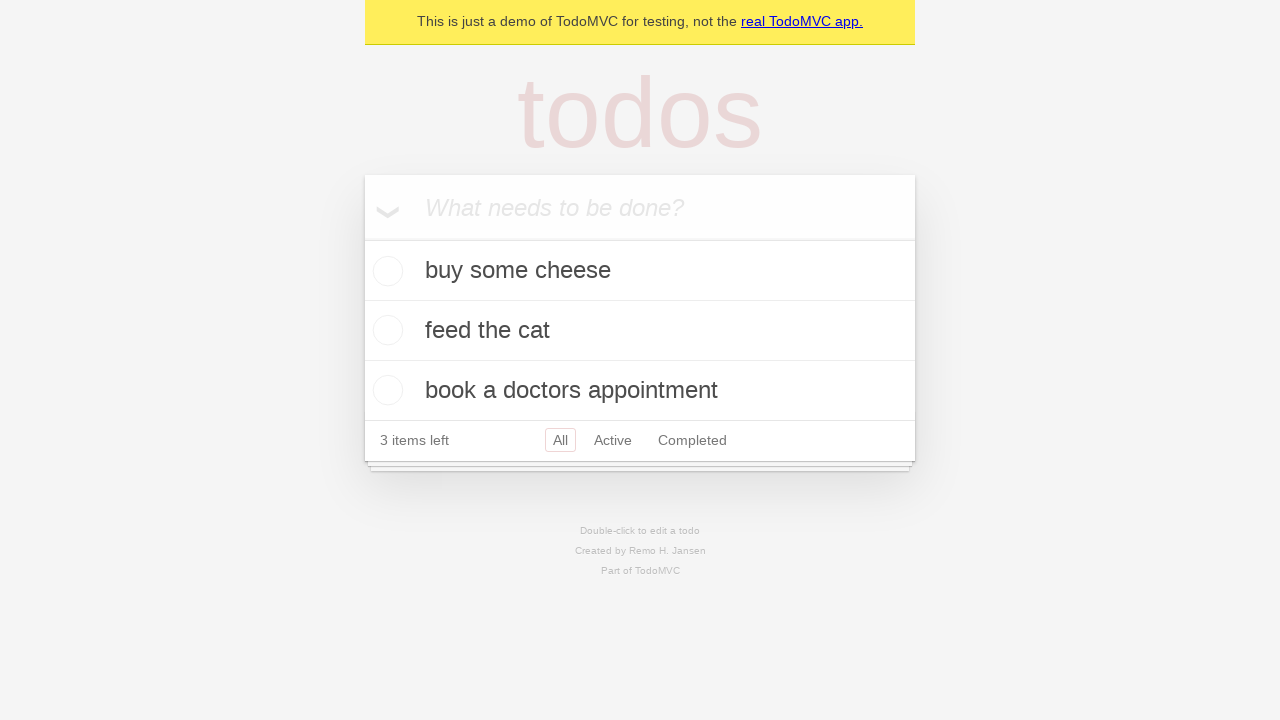

Checked 'Mark all as complete' toggle at (362, 238) on internal:label="Mark all as complete"i
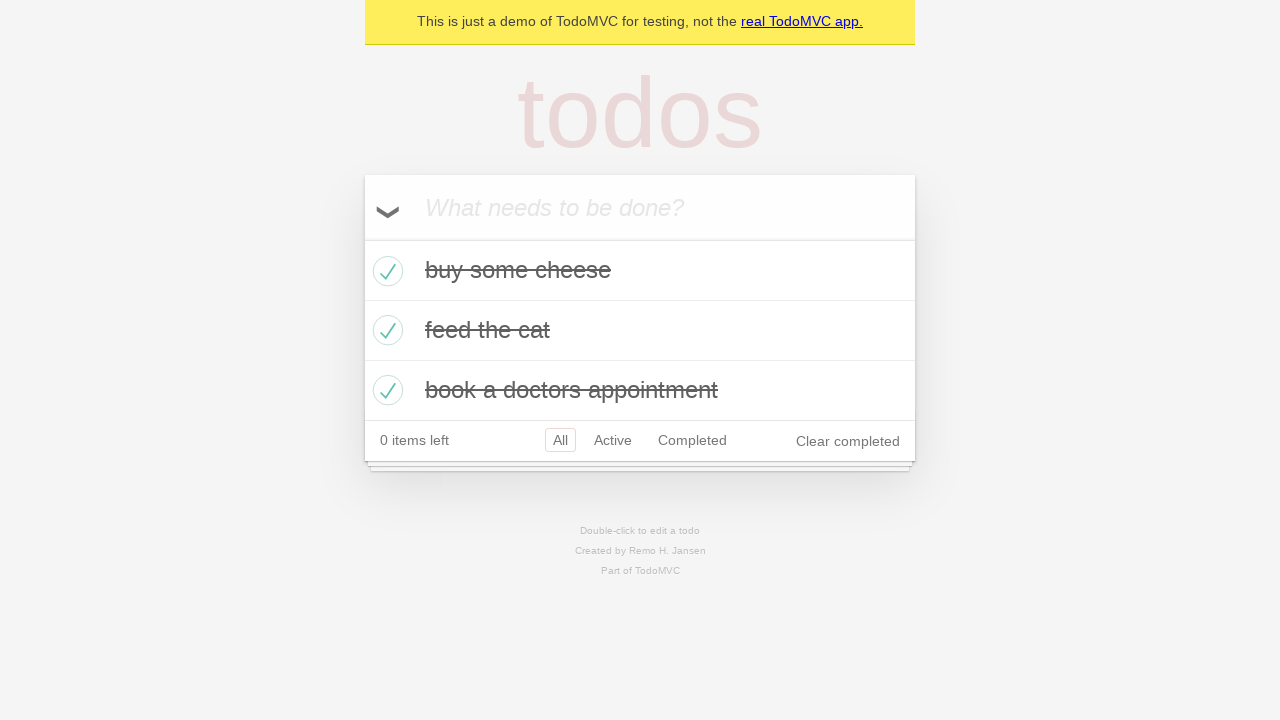

Unchecked first todo item at (385, 271) on internal:testid=[data-testid="todo-item"s] >> nth=0 >> internal:role=checkbox
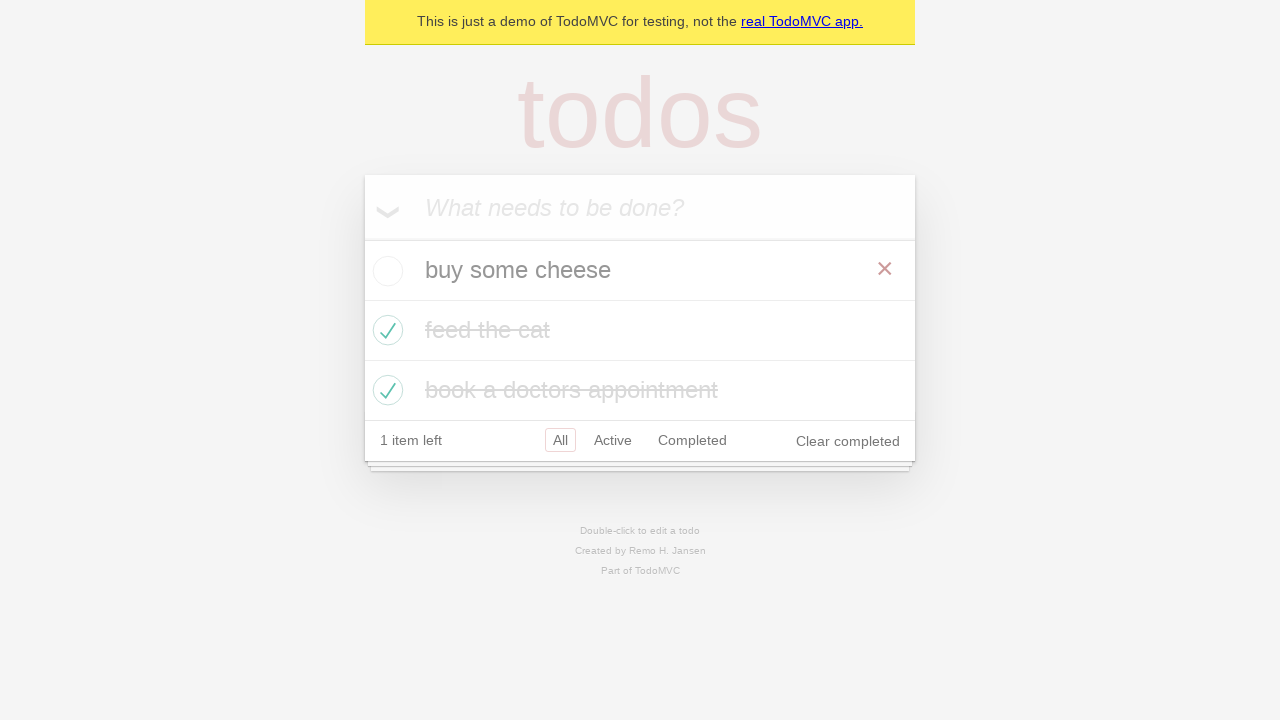

Rechecked first todo item at (385, 271) on internal:testid=[data-testid="todo-item"s] >> nth=0 >> internal:role=checkbox
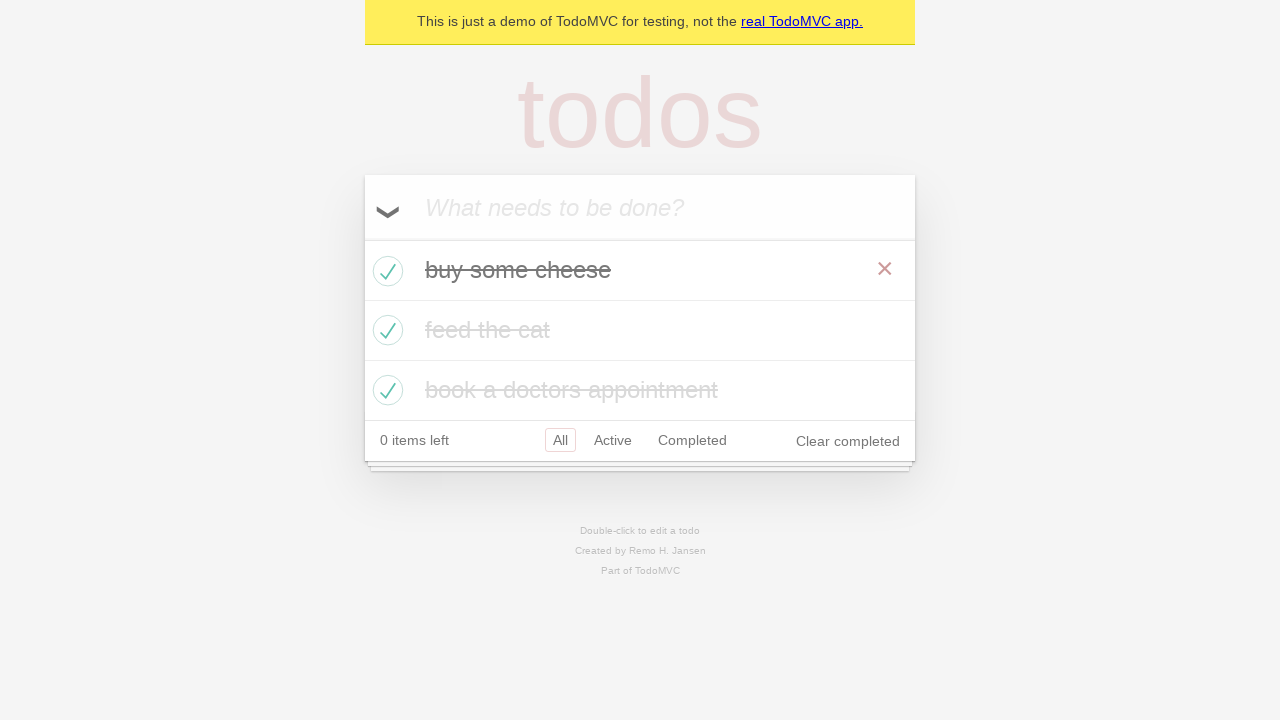

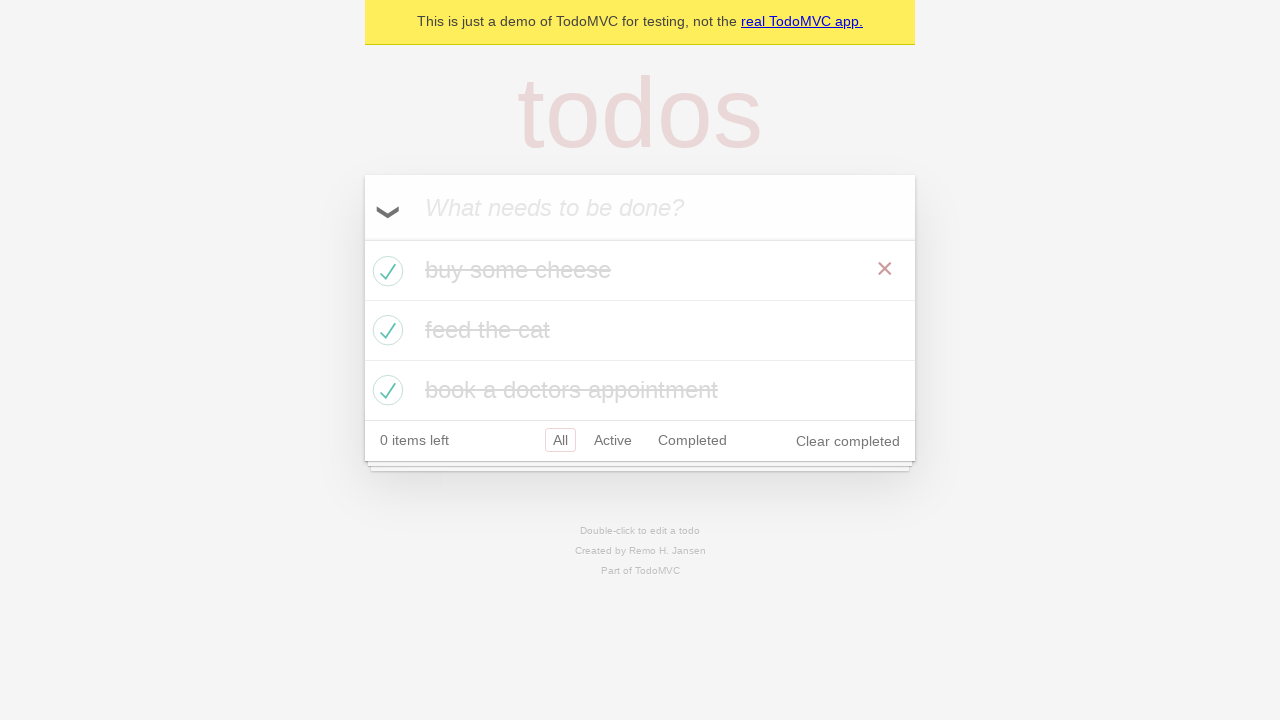